Tests JavaScript alert handling by triggering different types of alerts and interacting with them - accepting alerts and entering text in prompt dialogs

Starting URL: https://echoecho.com/javascript4.htm

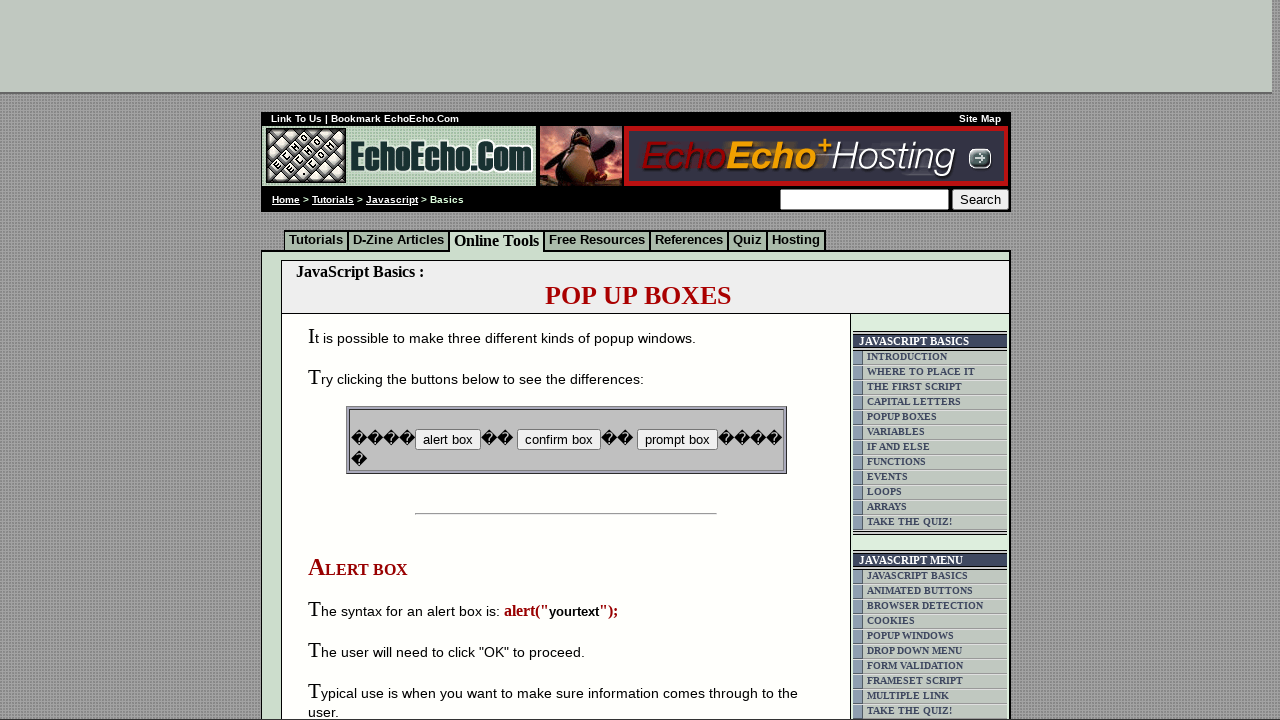

Clicked button to trigger first alert at (558, 440) on input[name='B2']
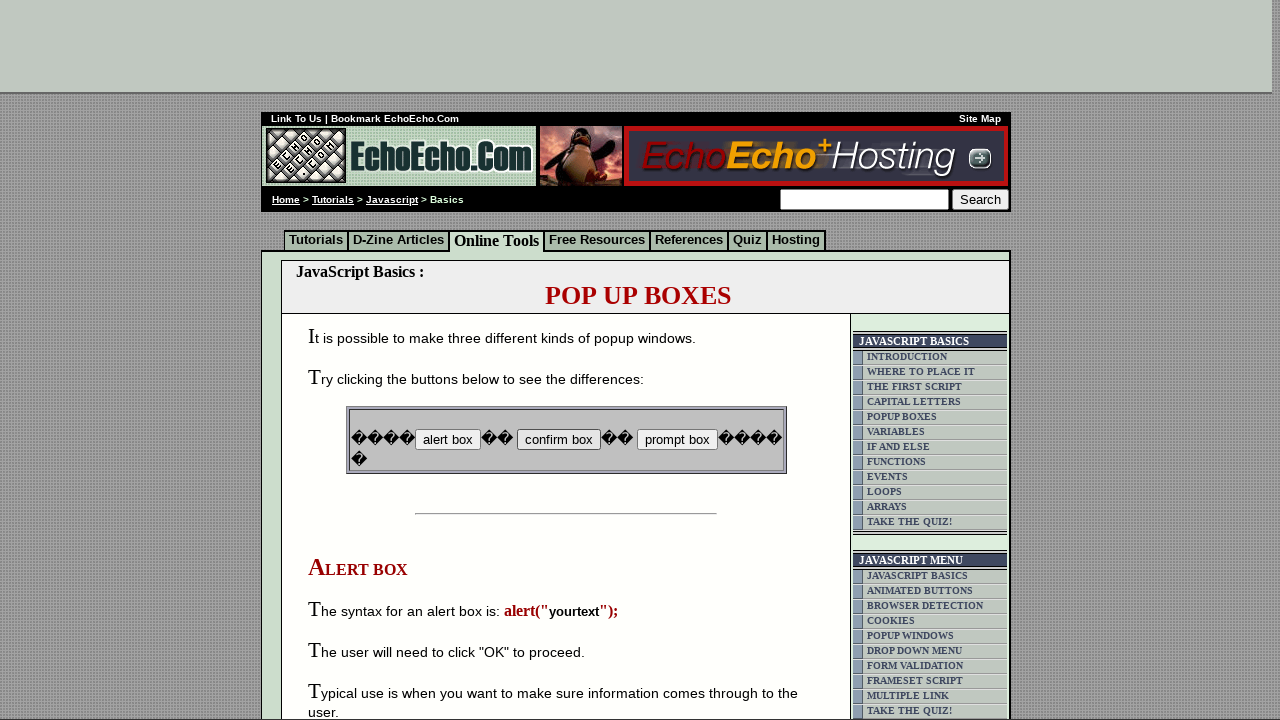

Set up dialog handler to accept alerts
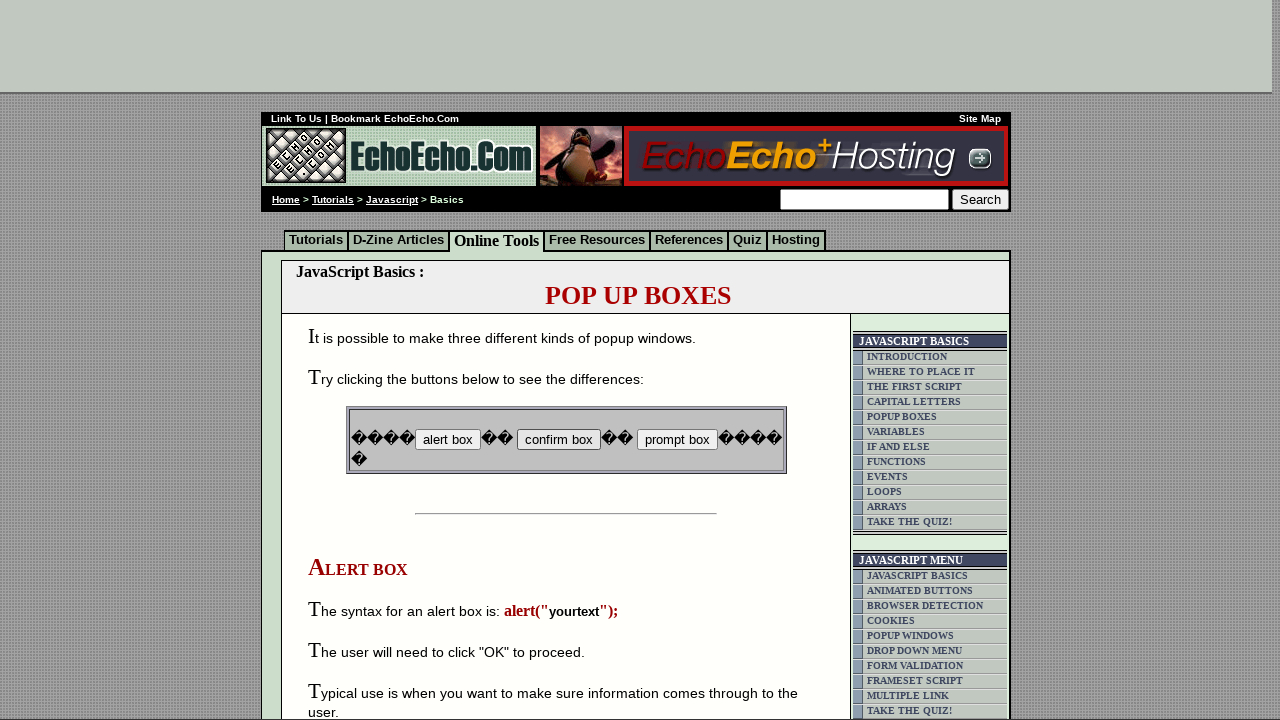

Clicked button to trigger prompt dialog at (677, 440) on input[name='B3']
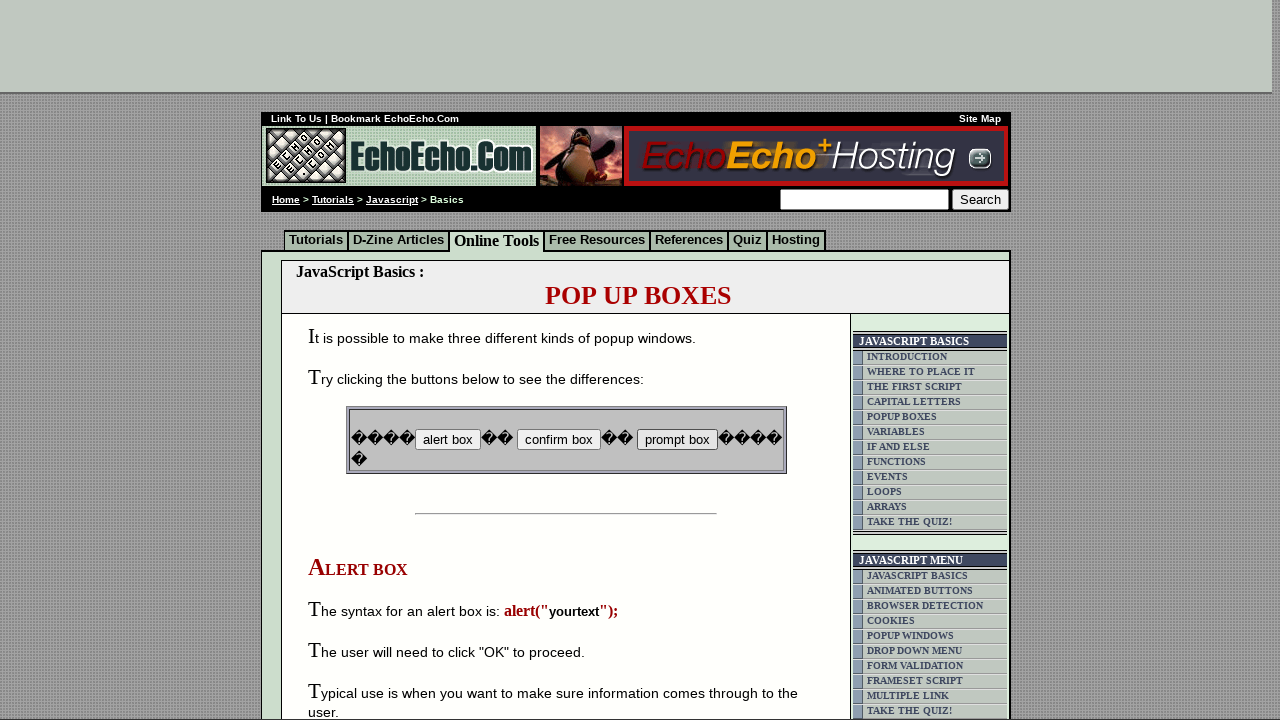

Set up dialog handler to enter 'Selenium' in prompt and accept
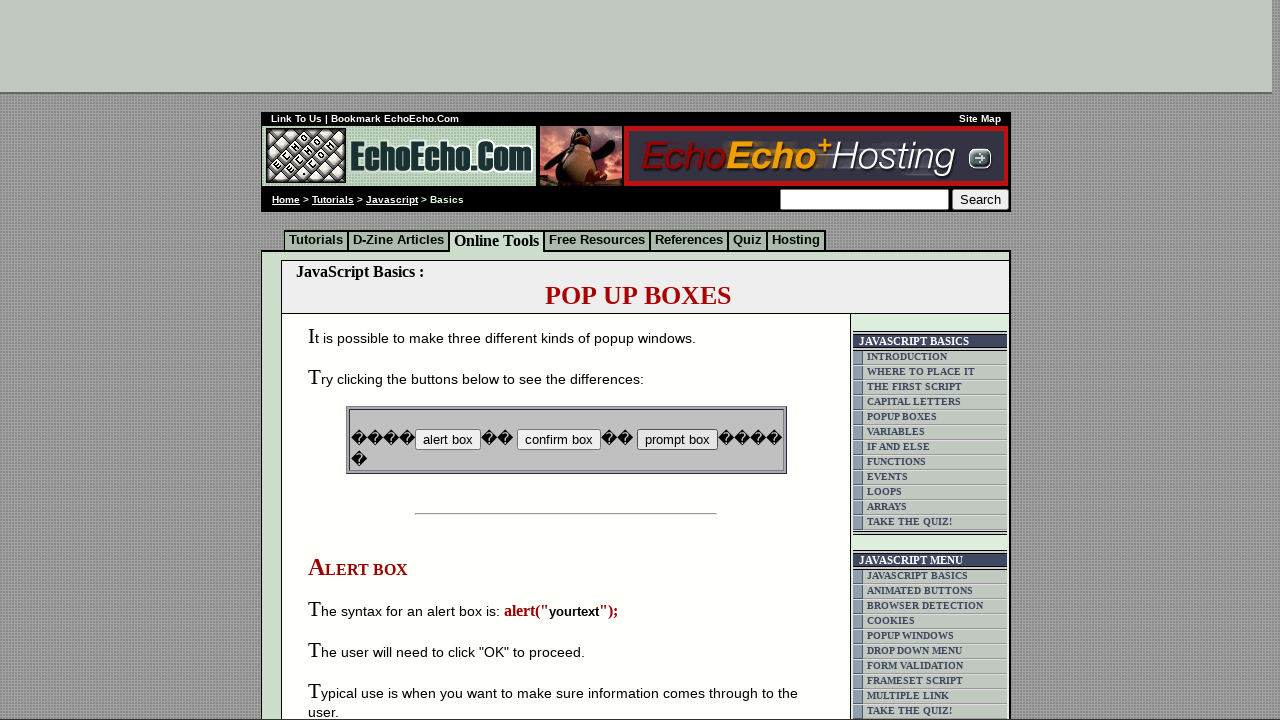

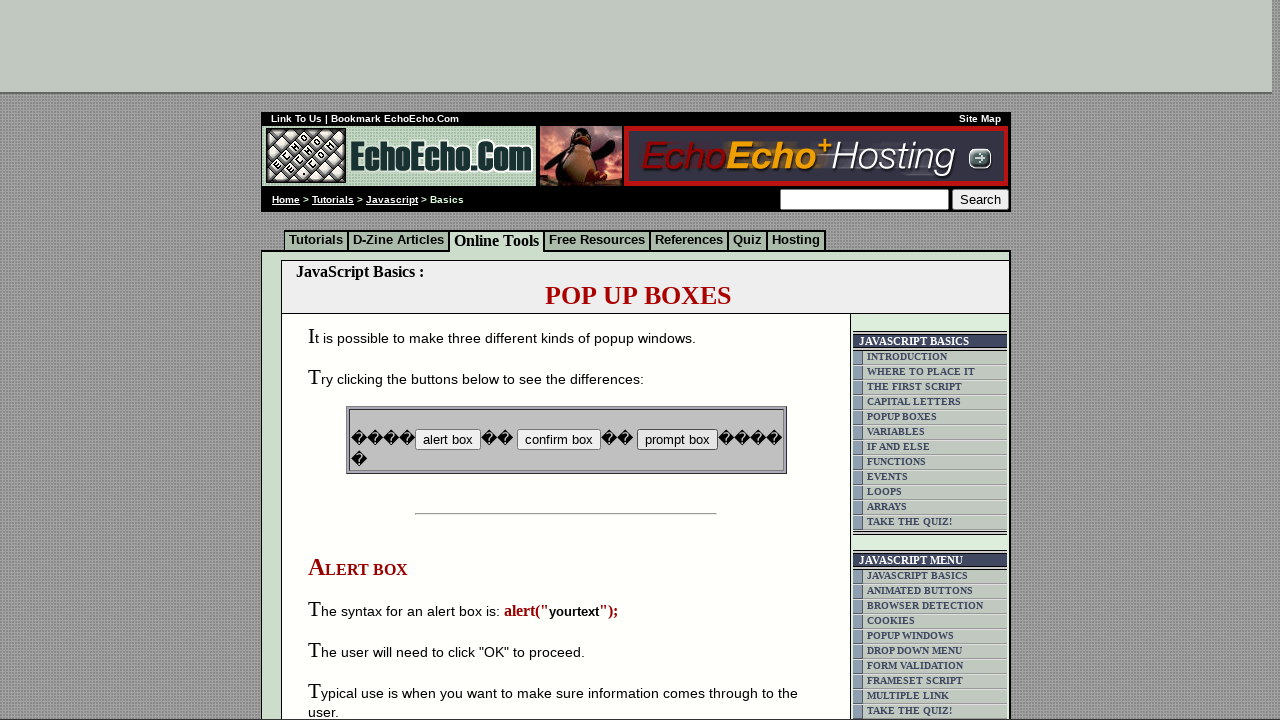